Tests the alert button functionality by entering a name, clicking the alert button, verifying the alert message, and accepting the alert.

Starting URL: https://rahulshettyacademy.com/AutomationPractice/

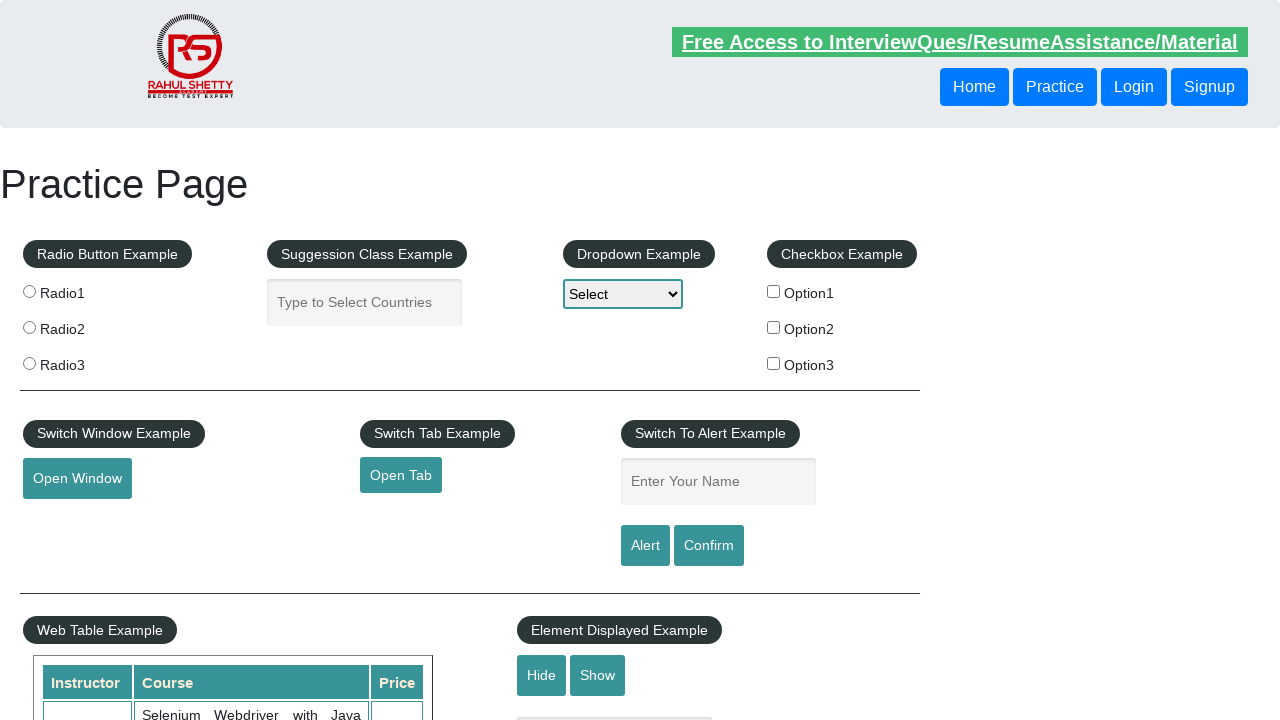

Filled name field with 'Raul' on #name
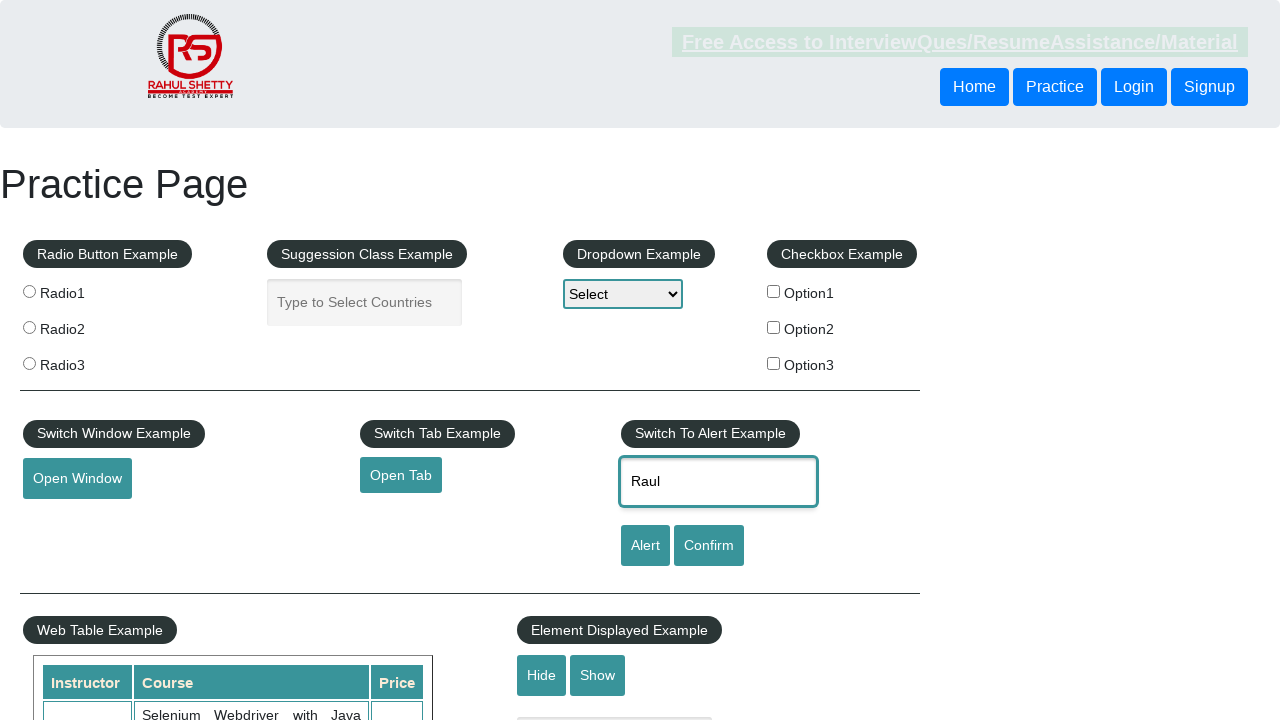

Clicked alert button at (645, 546) on #alertbtn
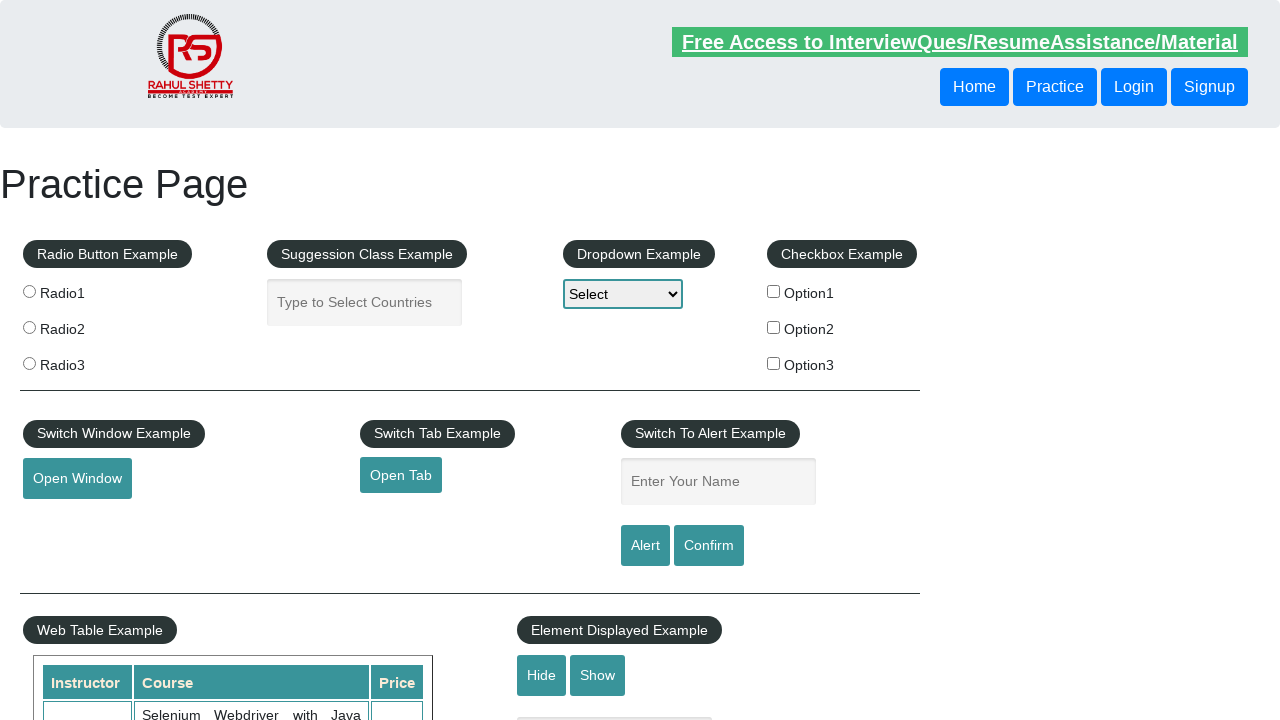

Set up dialog handler to accept alerts
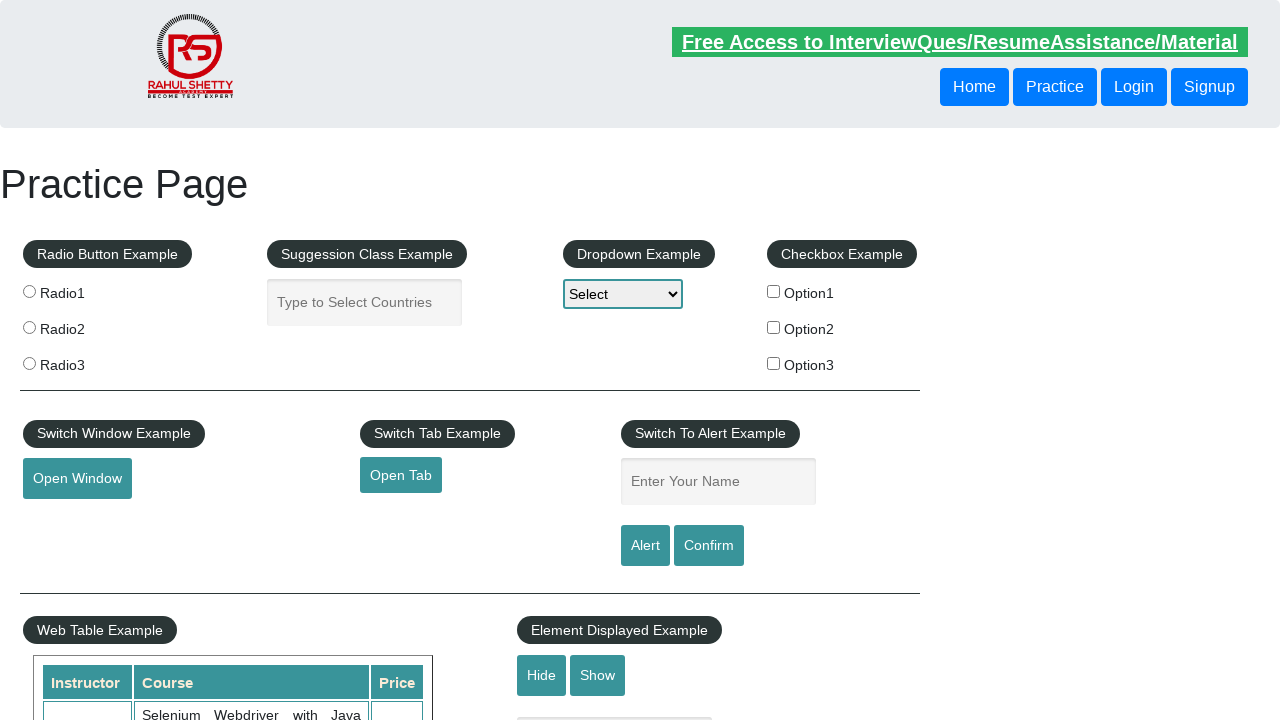

Clicked alert button to trigger the alert at (645, 546) on #alertbtn
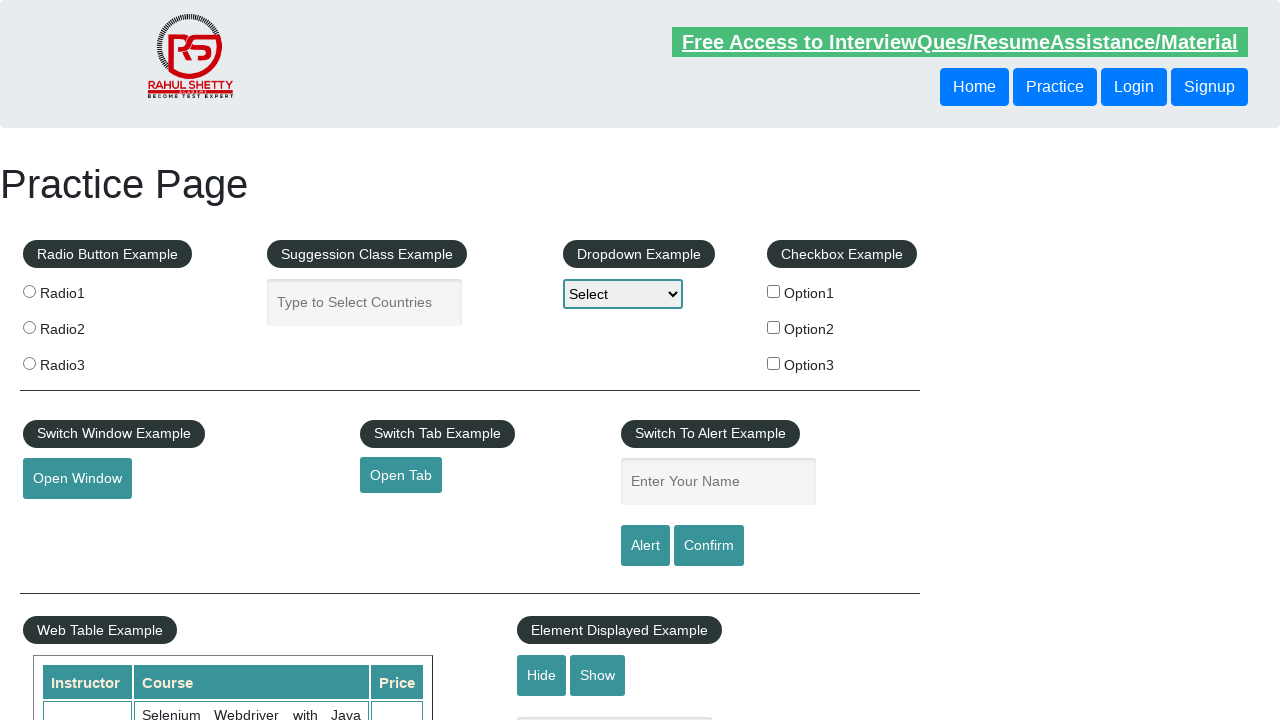

Verified alert button is still displayed after accepting alert
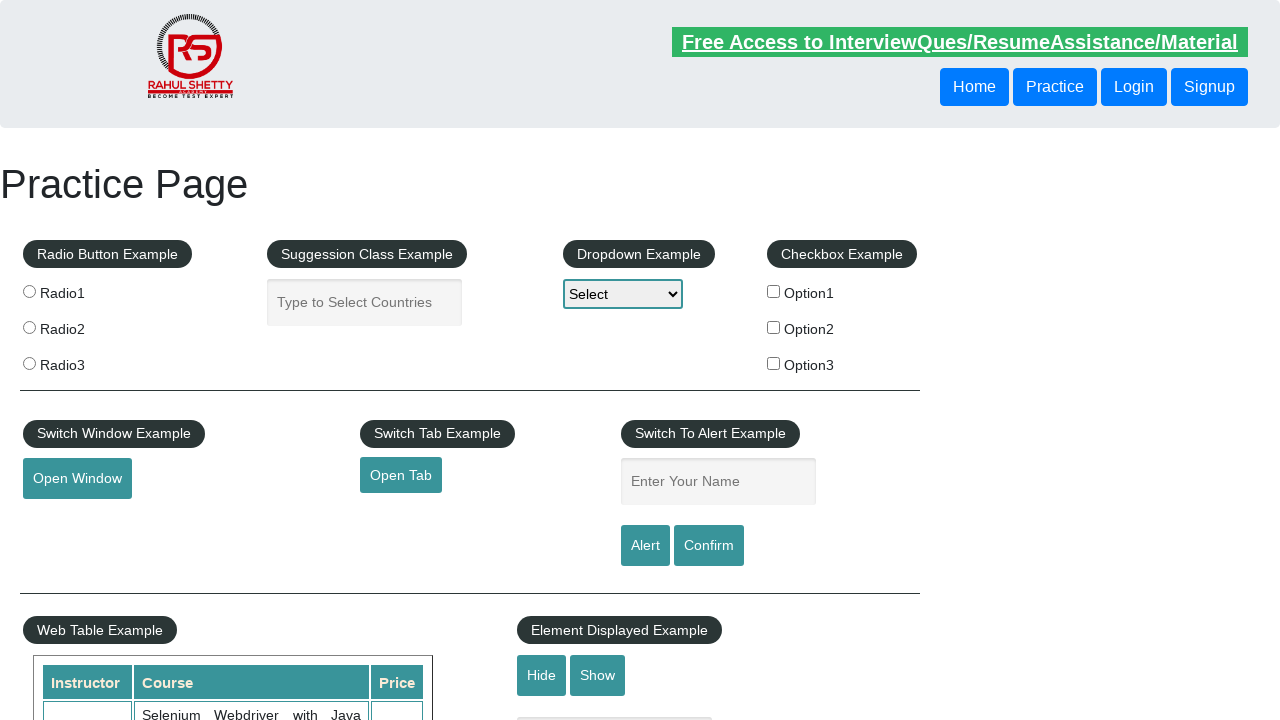

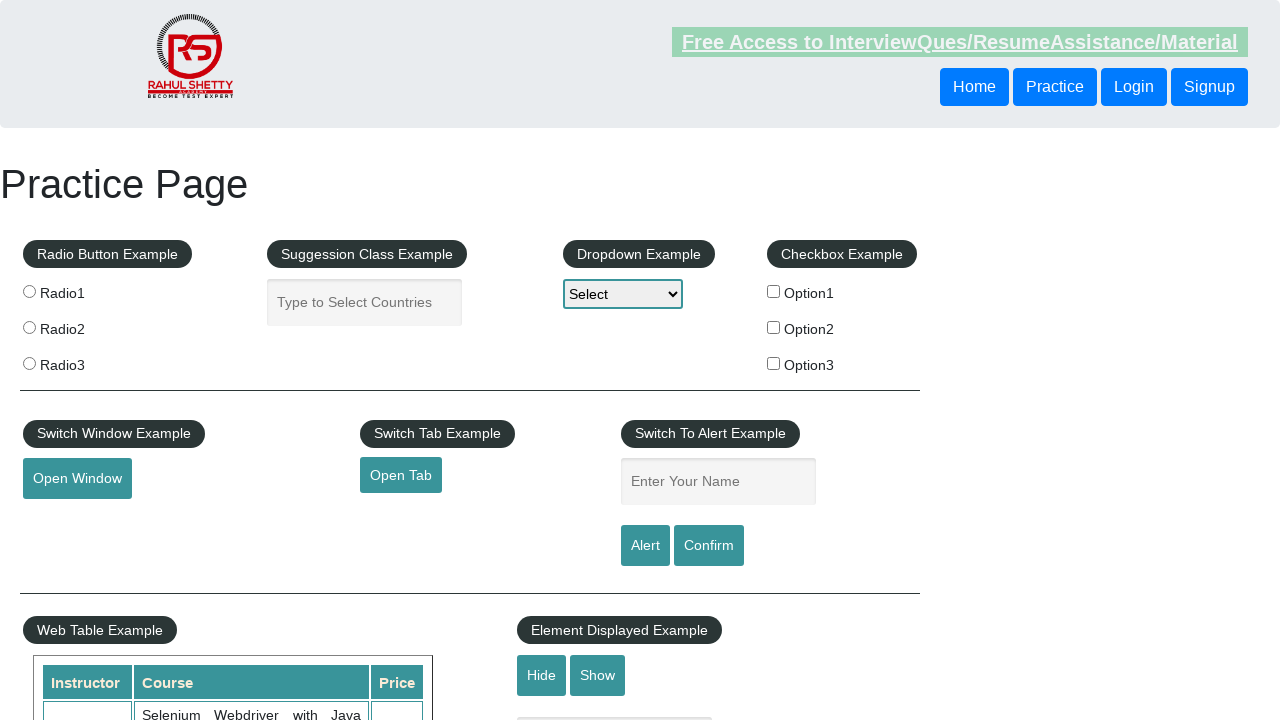